Tests a scrollable table on an automation practice page by scrolling to the table, scrolling within the table container, extracting all amount values, summing them, and verifying the calculated sum matches the displayed total amount.

Starting URL: https://rahulshettyacademy.com/AutomationPractice/

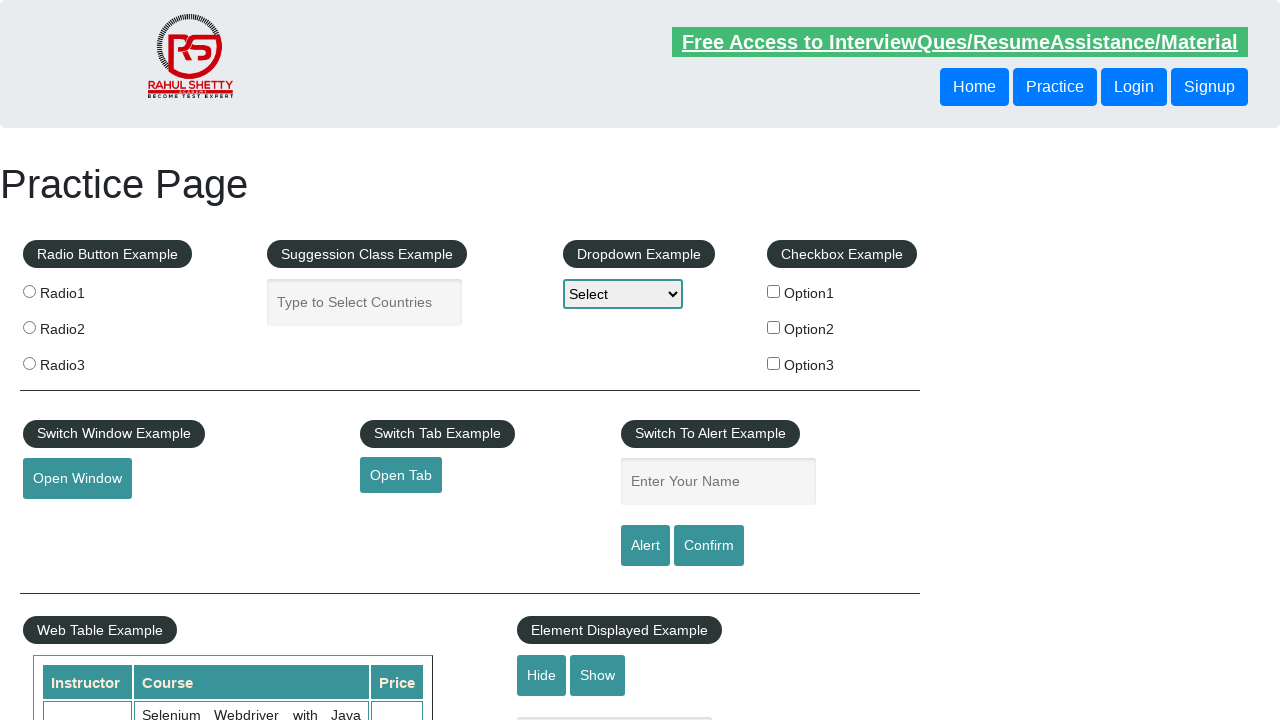

Scrolled down the page by 500 pixels
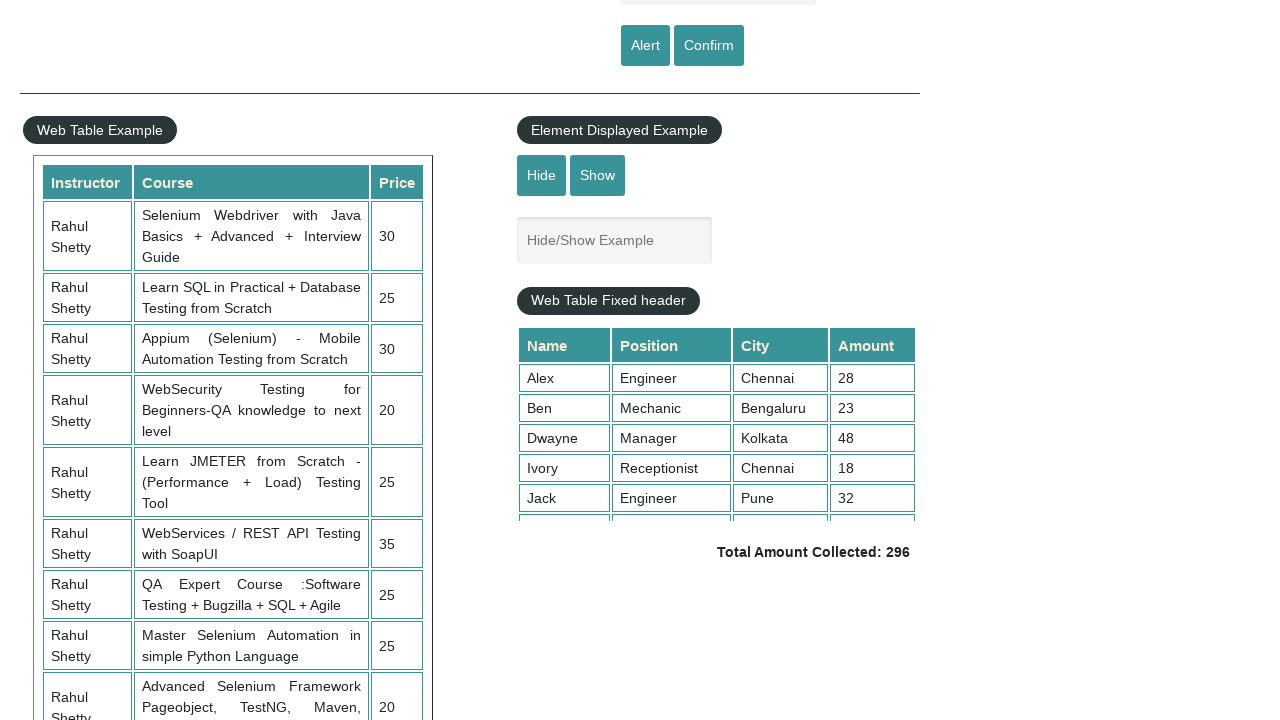

Waited for scroll animation to complete
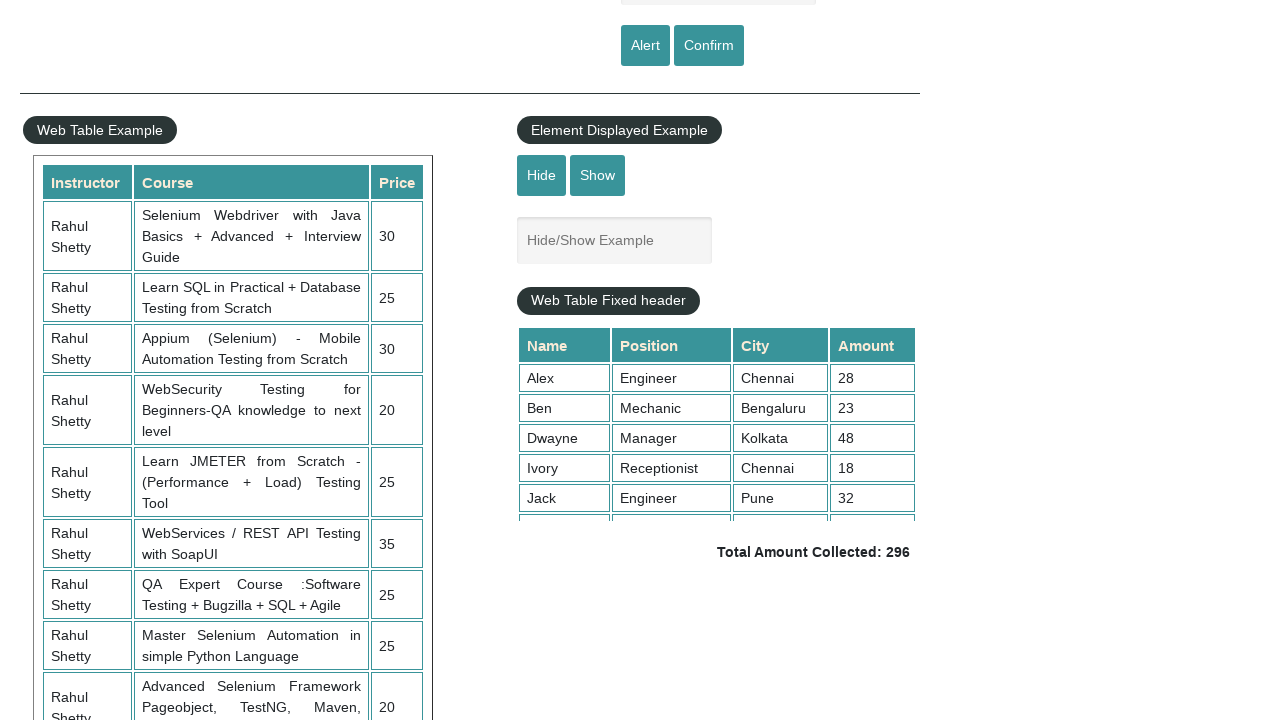

Scrolled within the table container to load all rows
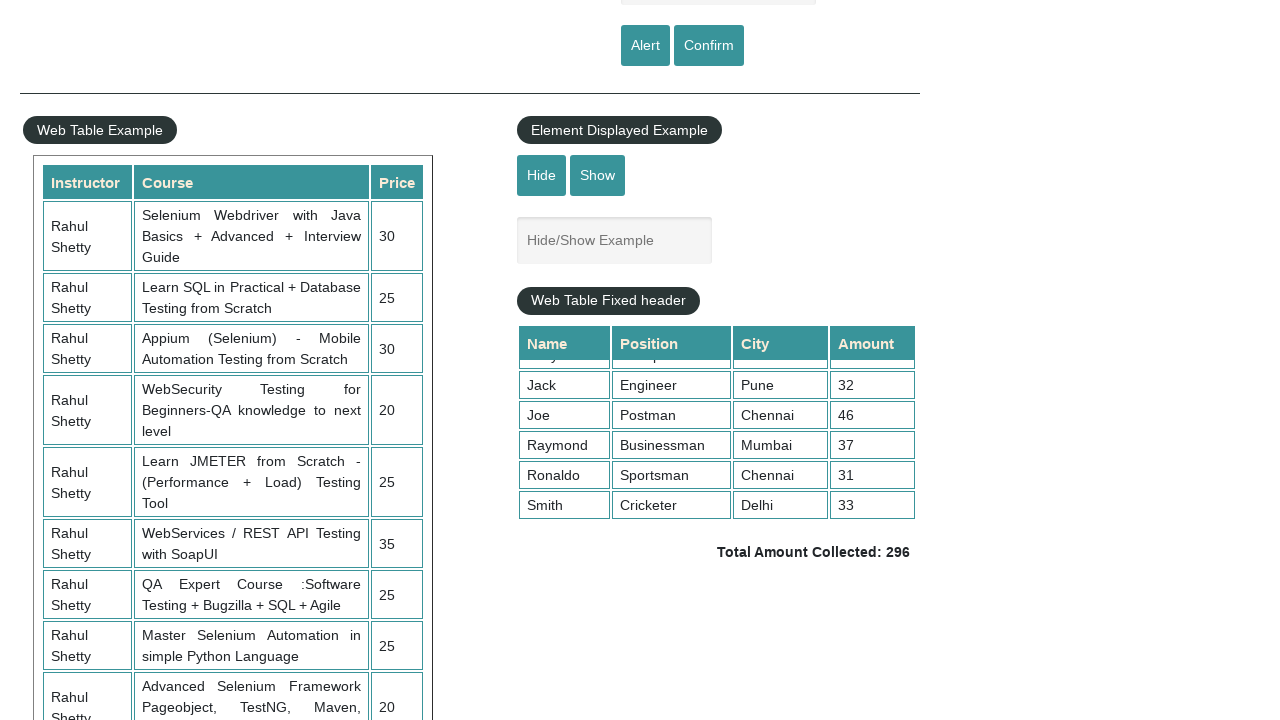

Table content became visible
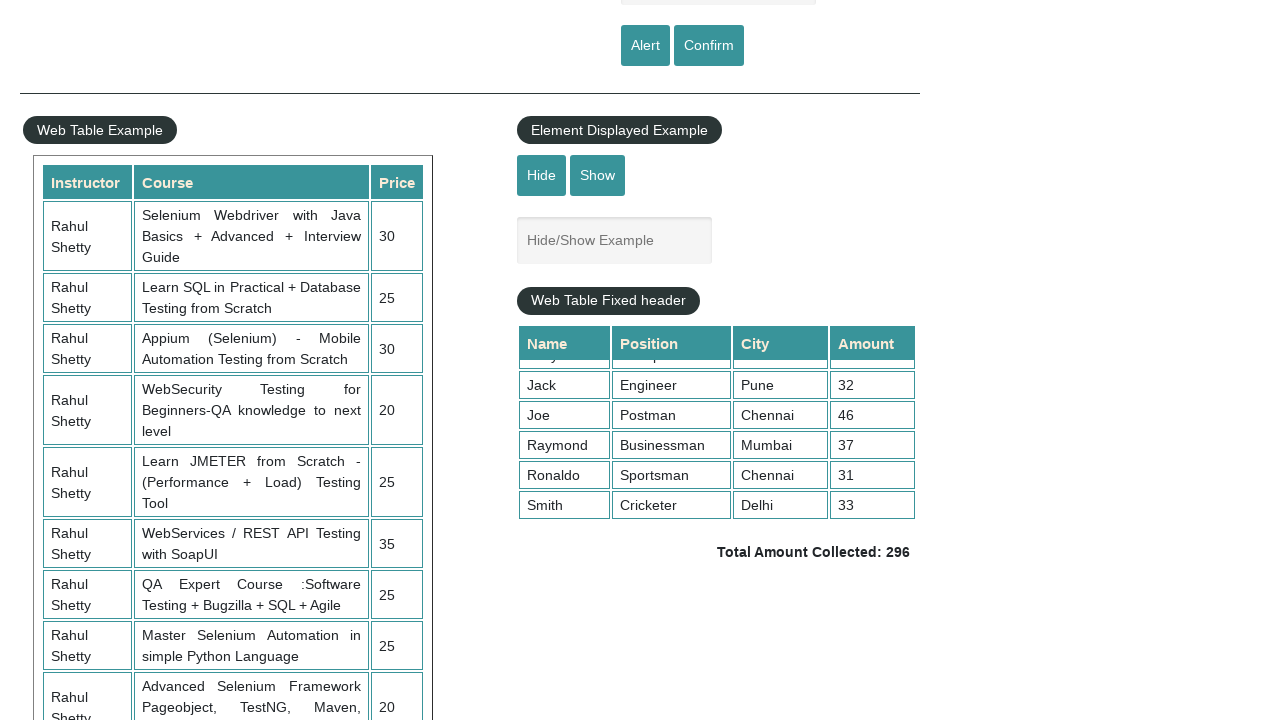

Retrieved all amount cells from the 4th column of the table
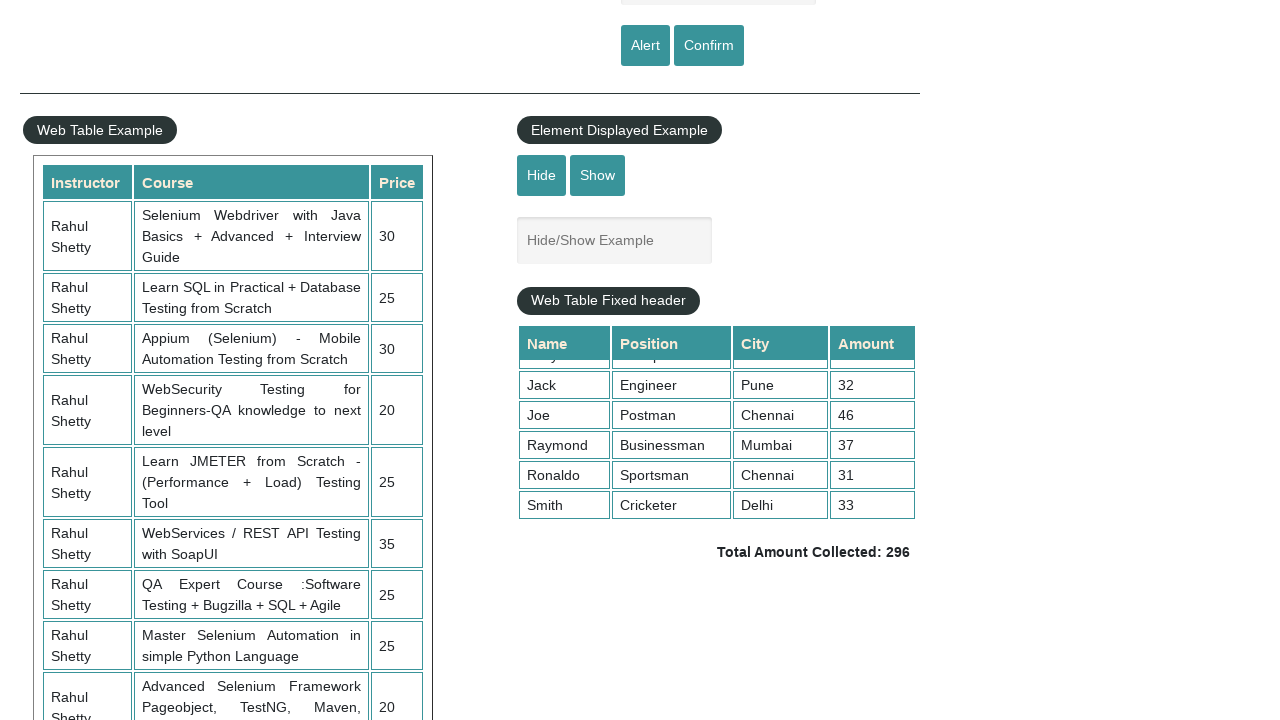

Calculated sum of all amounts: 296
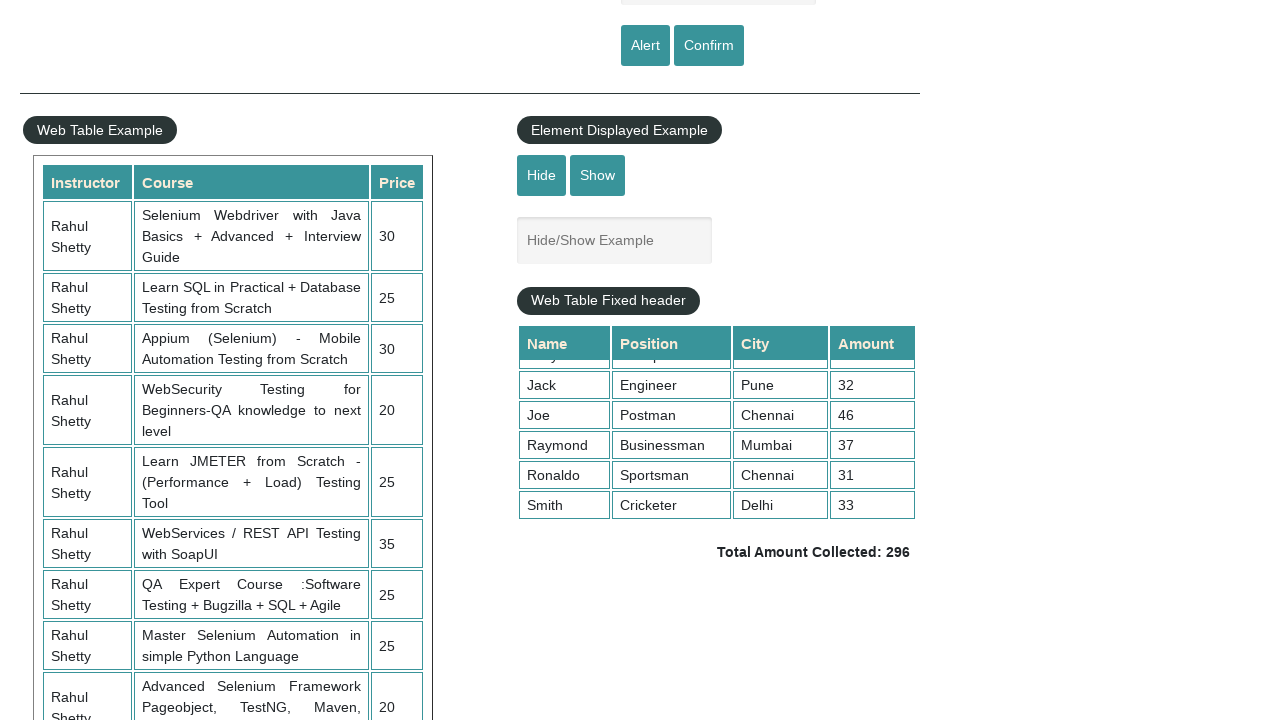

Retrieved expected total amount from the page
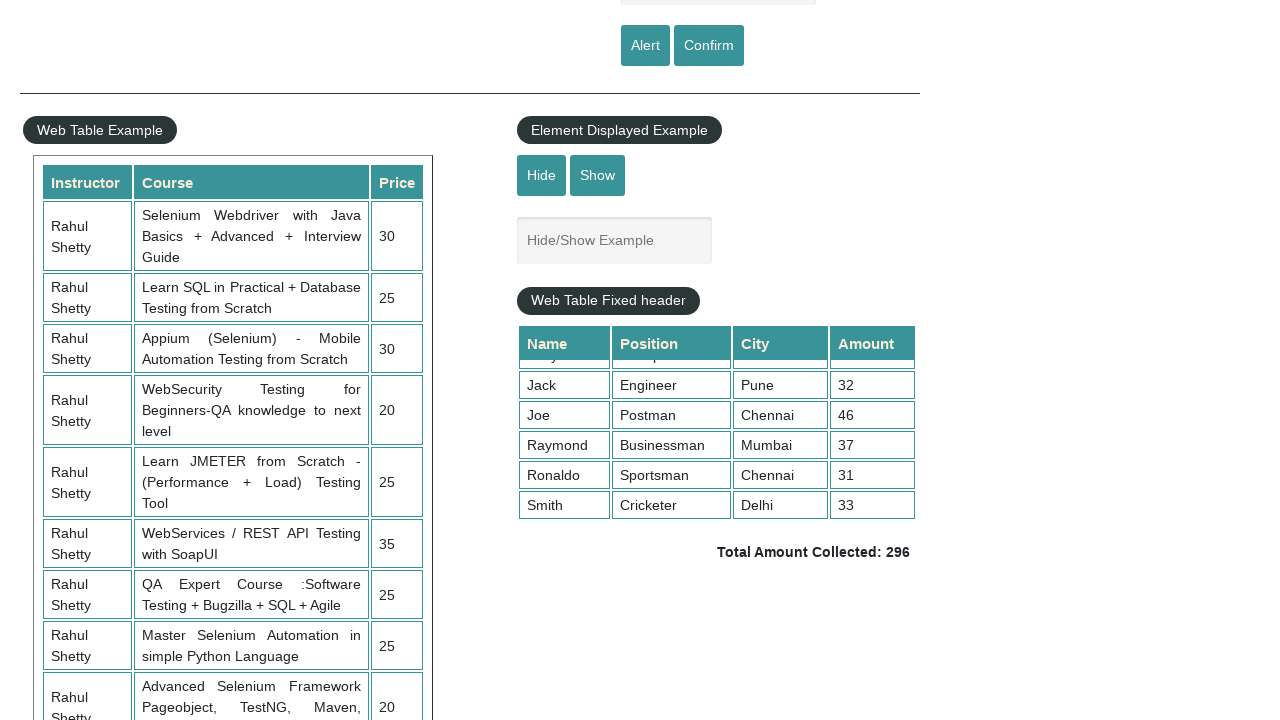

Parsed expected amount value: 296
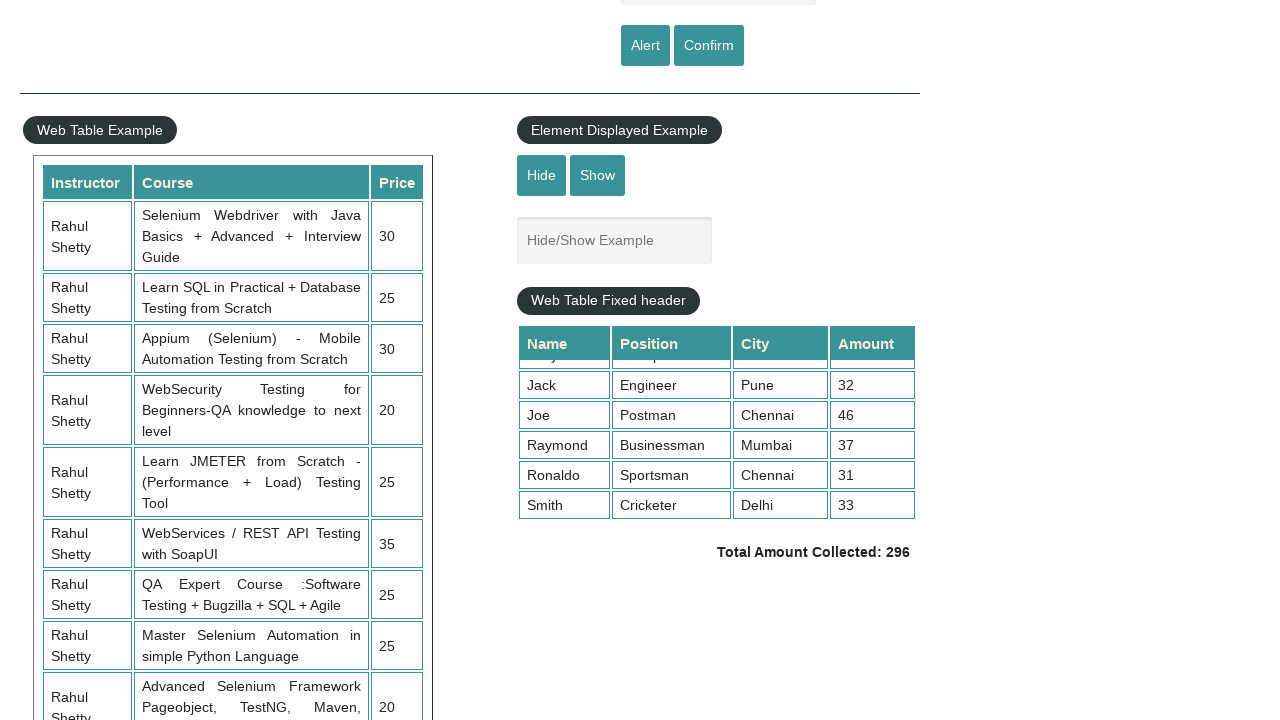

Verified calculated sum (296) matches expected amount (296)
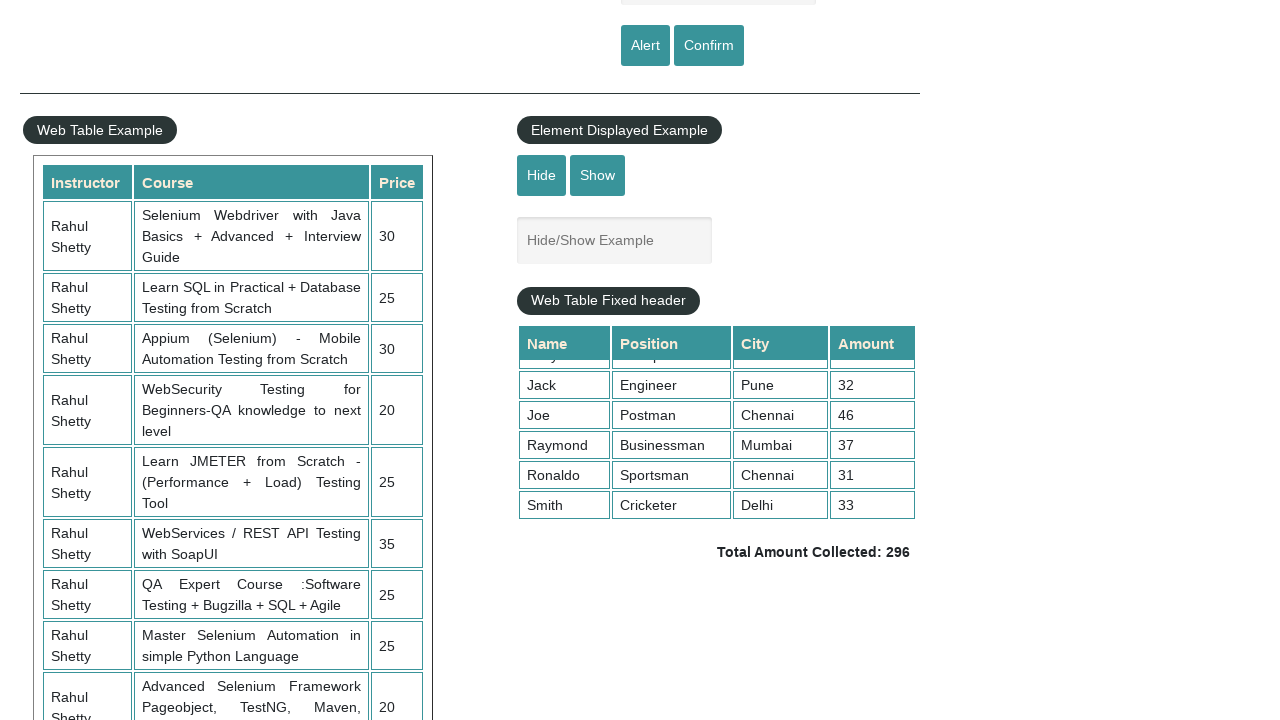

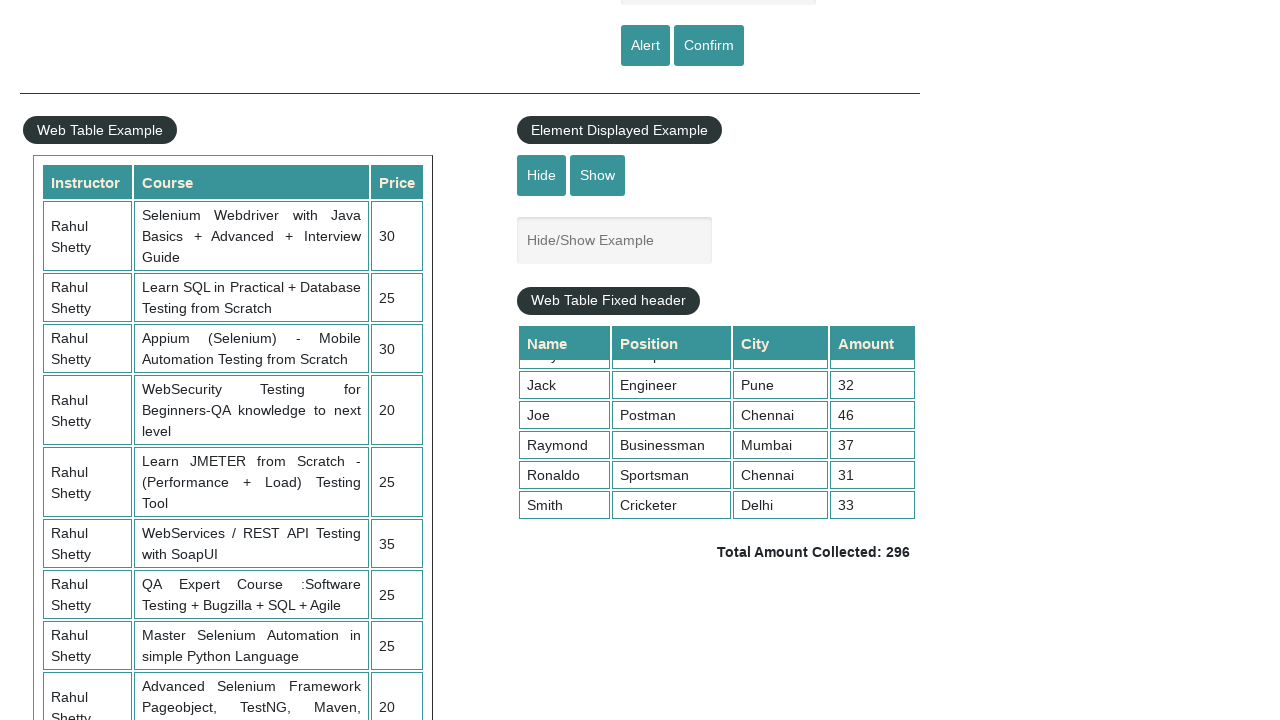